Tests a form that requires calculating the sum of two numbers and selecting the result from a dropdown menu before submitting

Starting URL: http://suninjuly.github.io/selects1.html

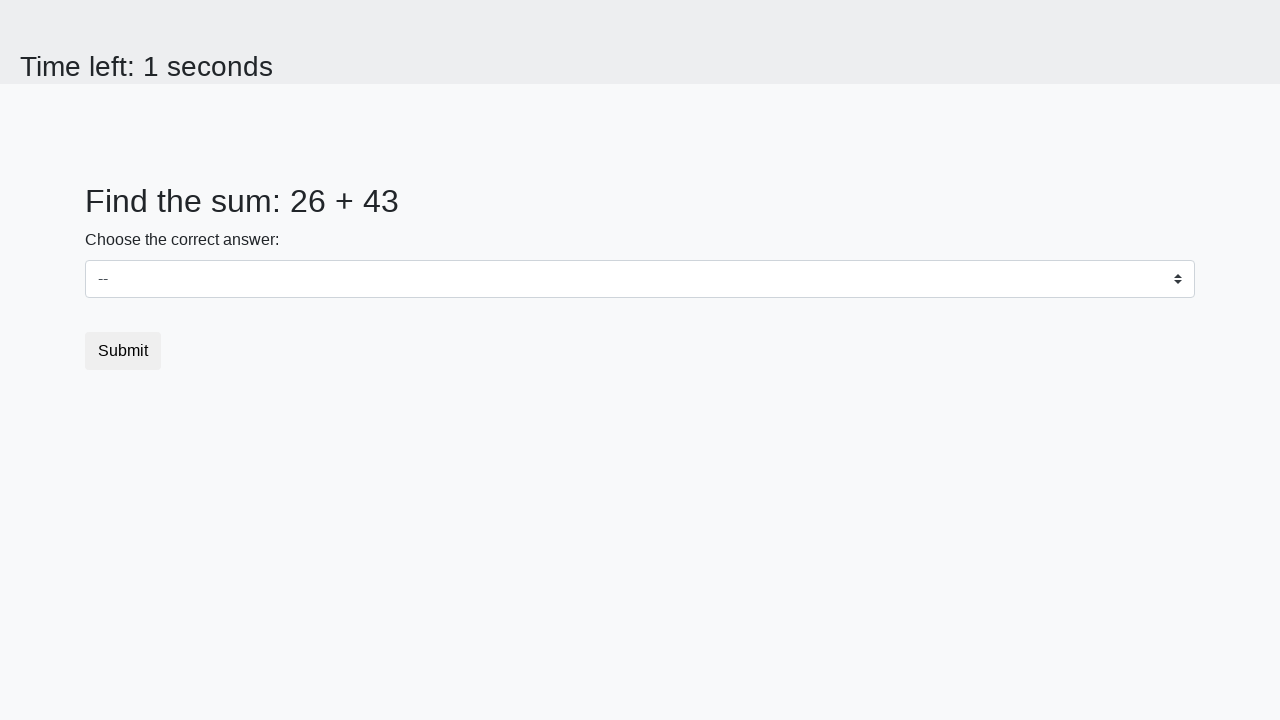

Retrieved first number from the page
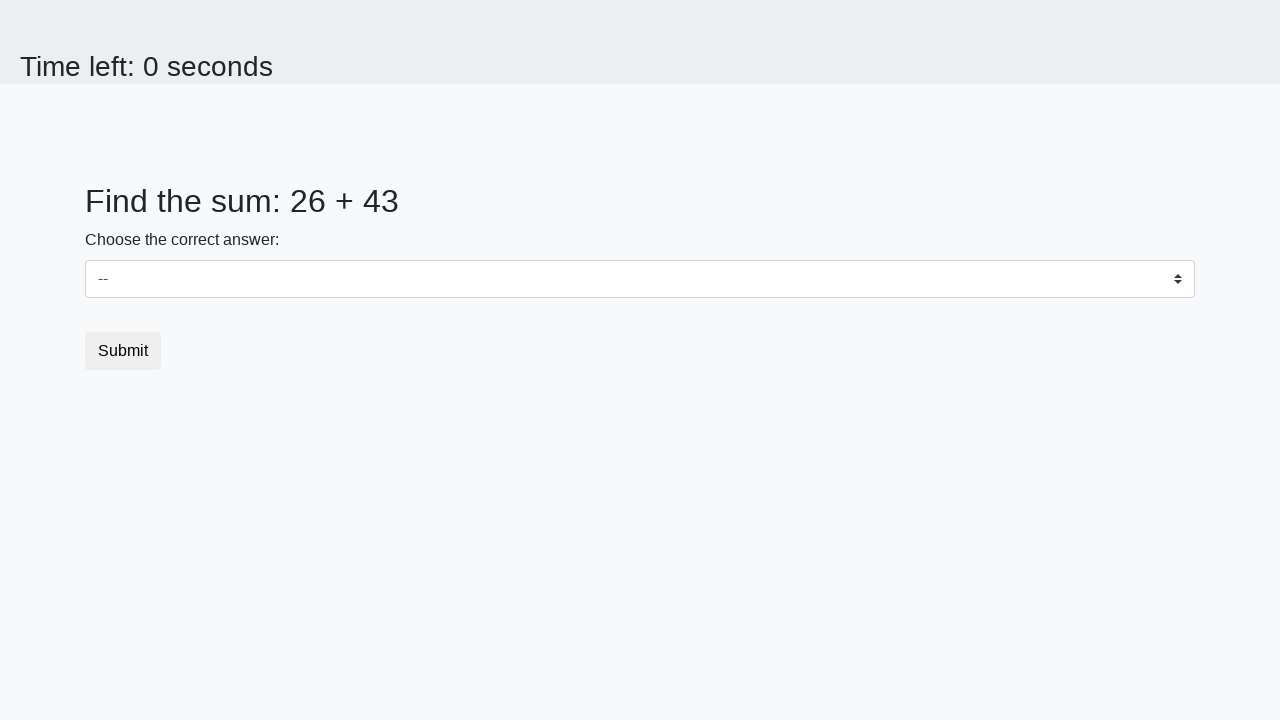

Retrieved second number from the page
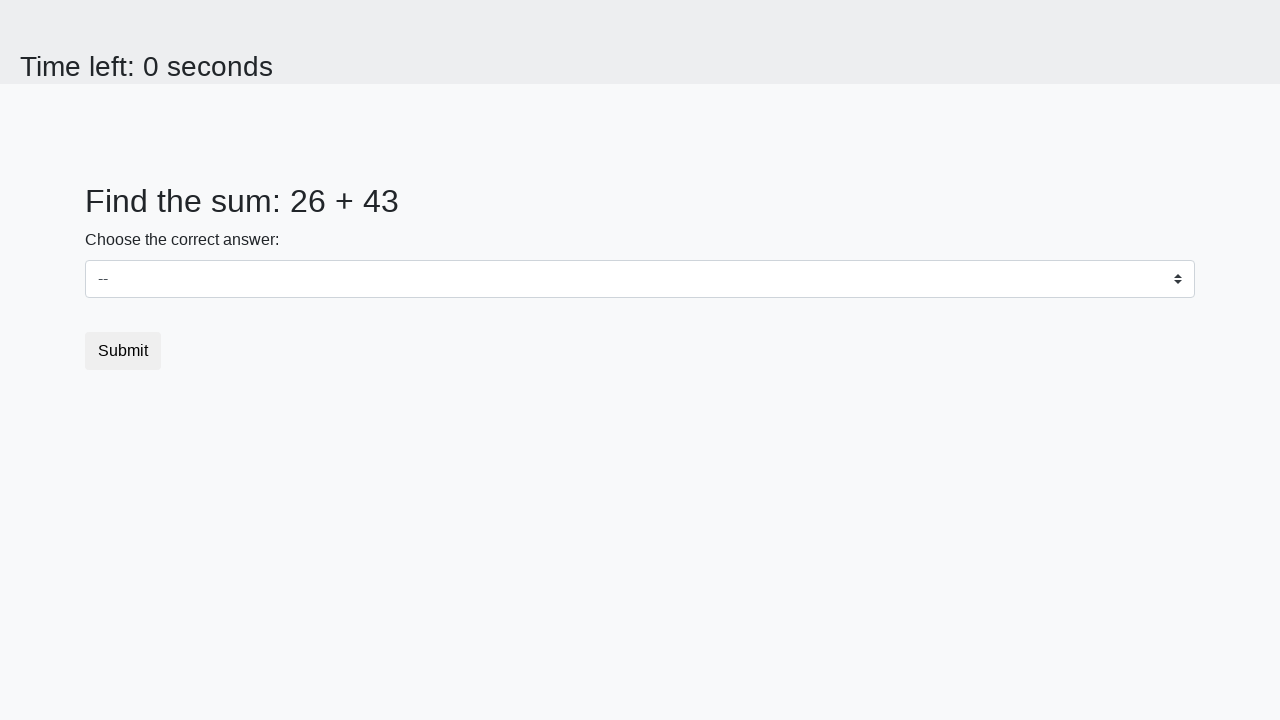

Calculated sum (26 + 43 = 69) and selected result from dropdown on select
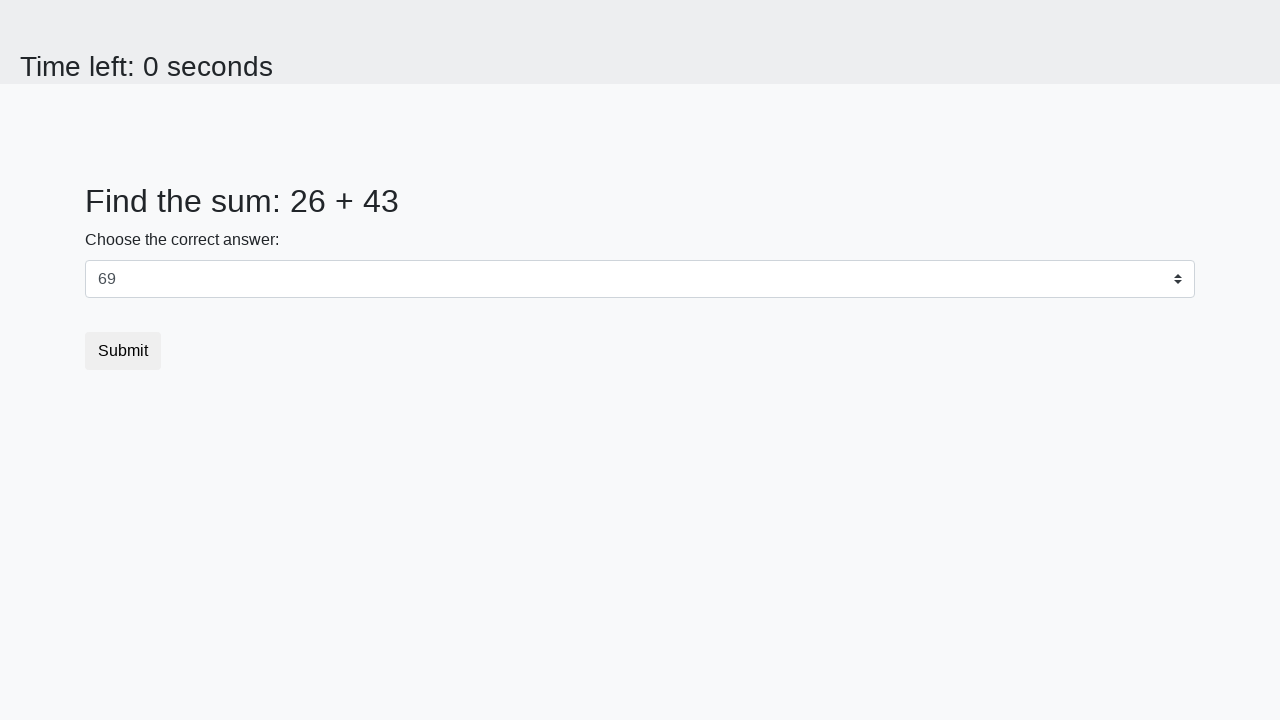

Clicked submit button to submit the form at (123, 351) on [type='submit']
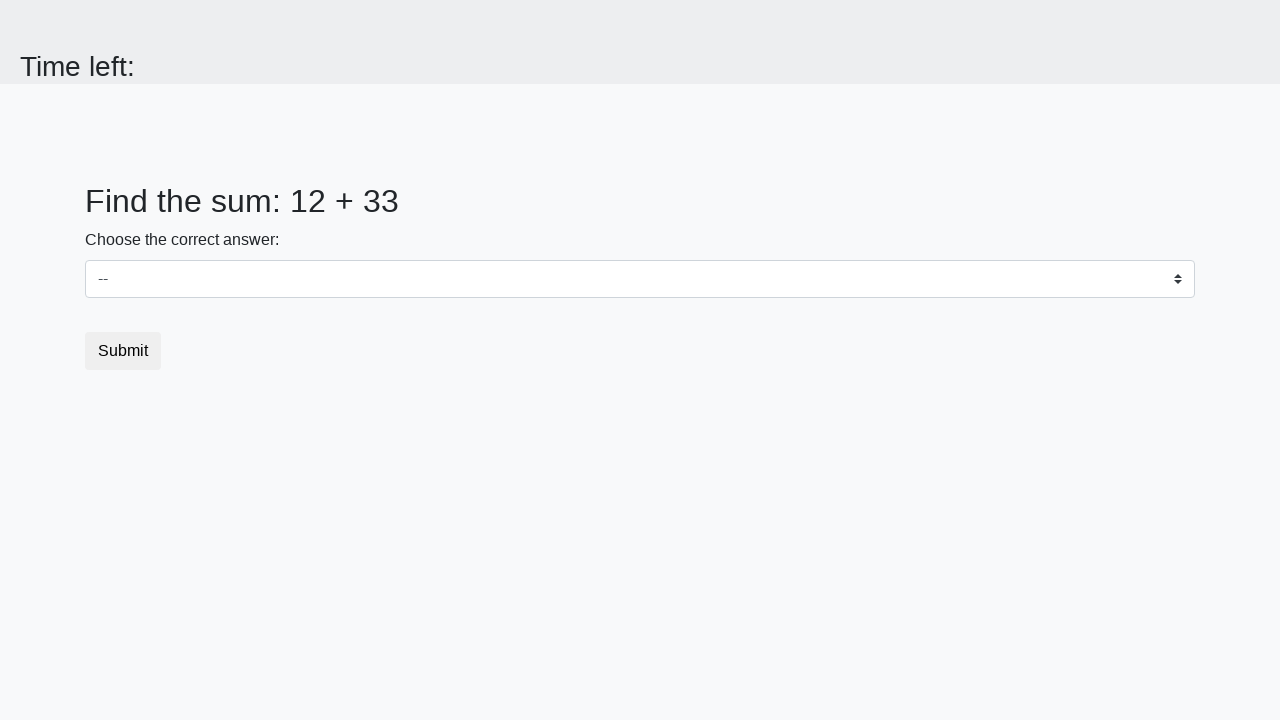

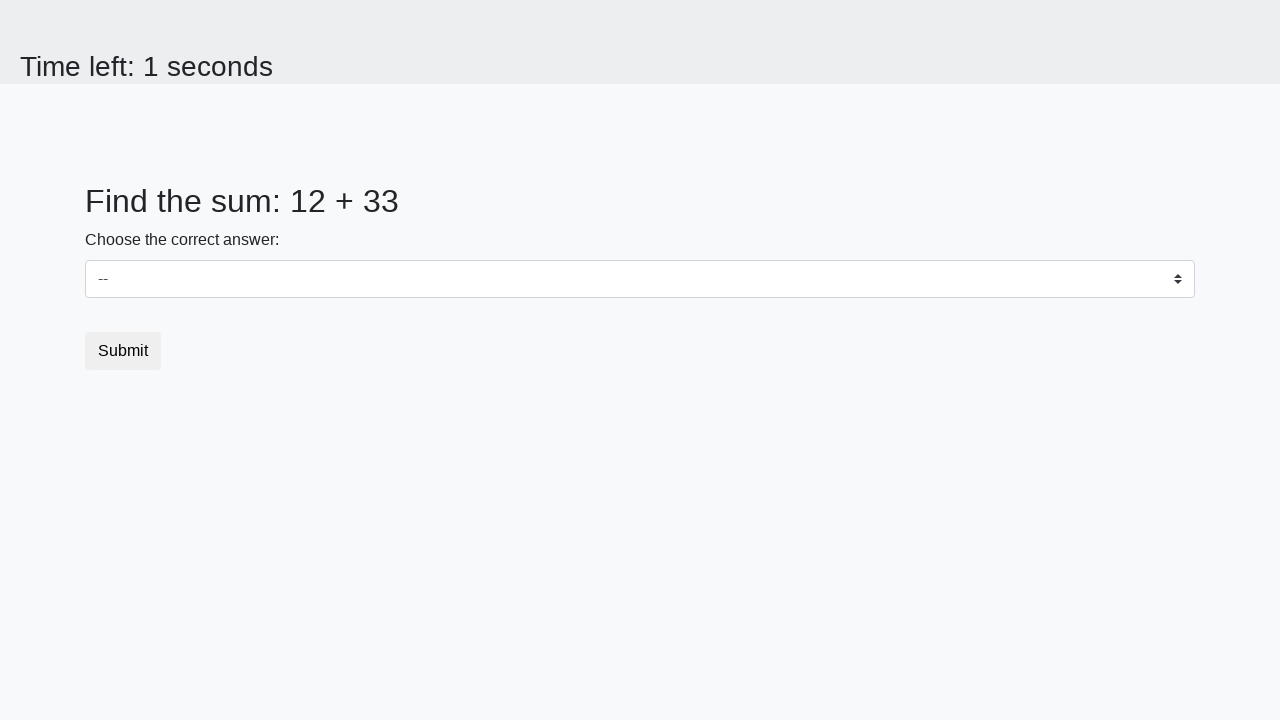